Tests that the submitted form displays the exact information that was provided in the input fields

Starting URL: https://demoqa.com/elements

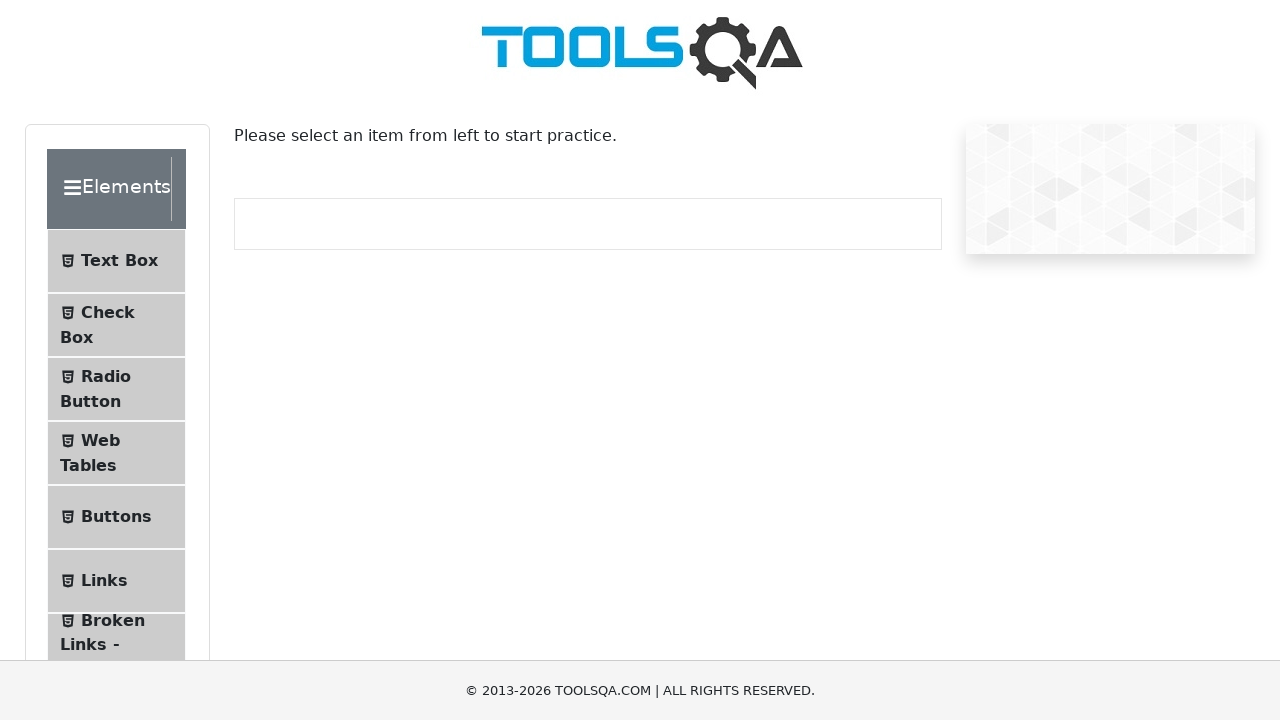

Clicked on the Text Box menu item at (116, 261) on #item-0
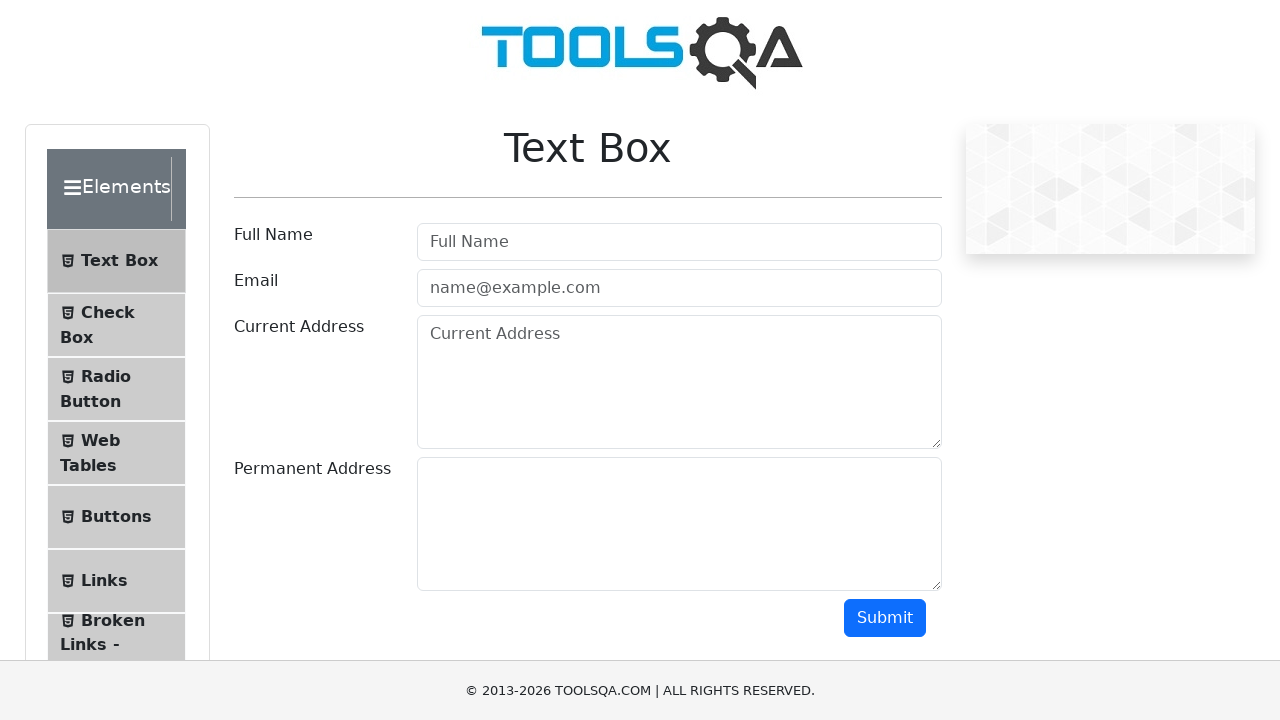

Filled userName field with 'AddressLita' on #userName
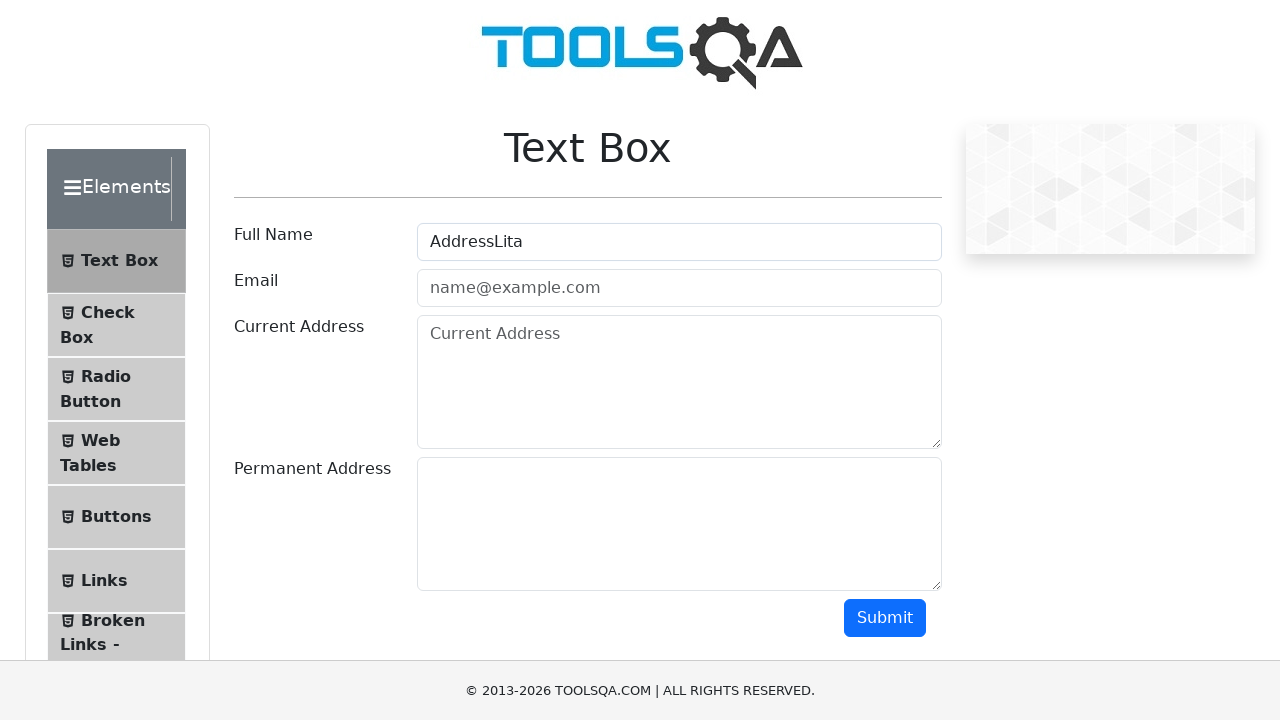

Filled userEmail field with 'testmail@test.com' on #userEmail
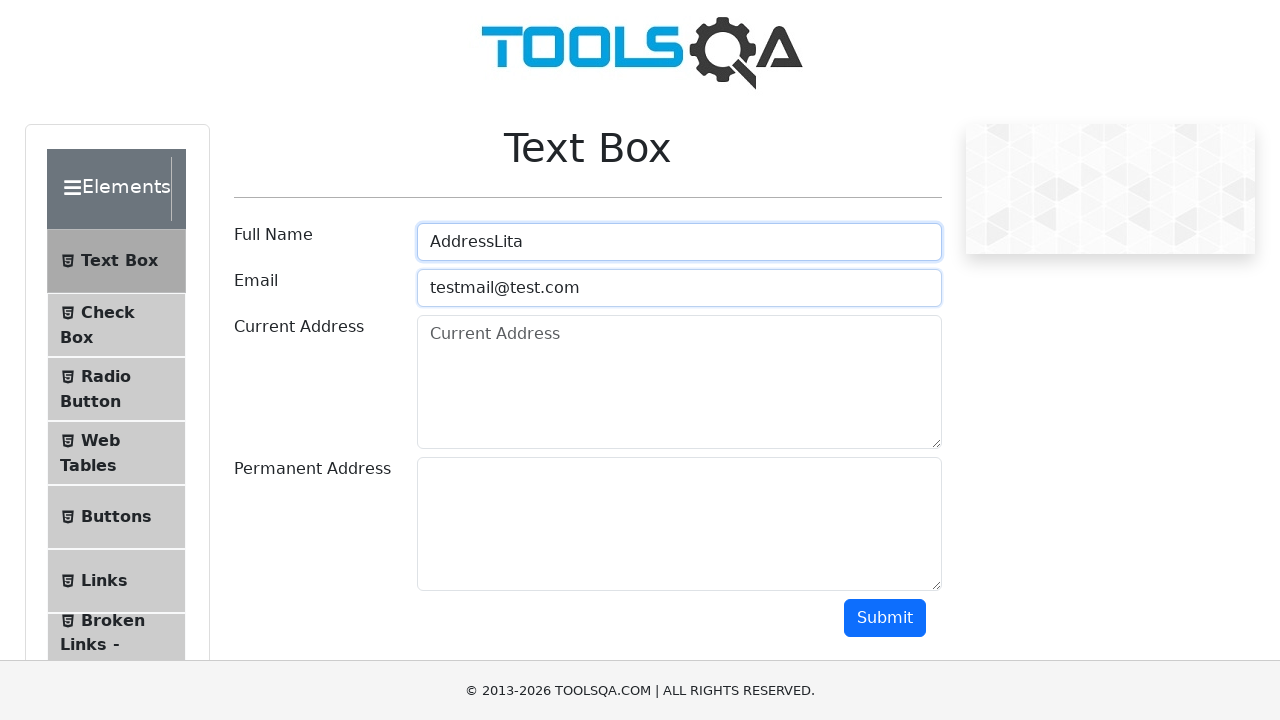

Filled currentAddress field with 'Test current address' on #currentAddress
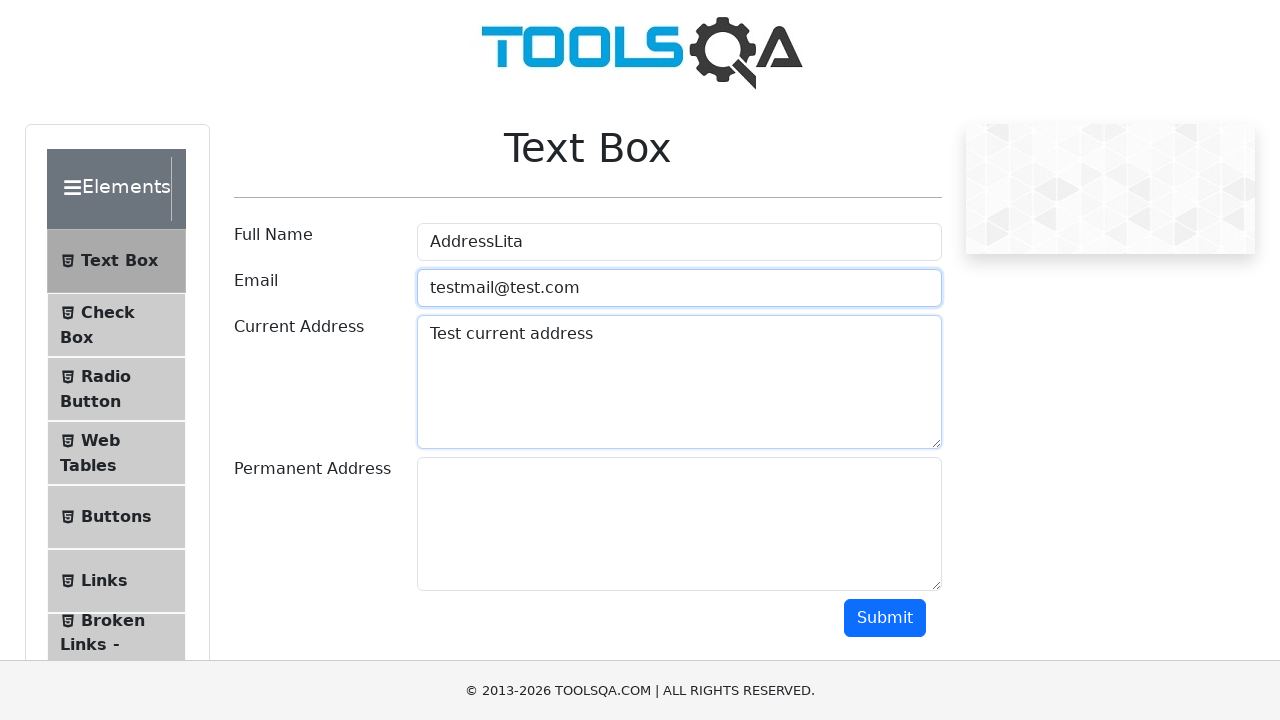

Filled permanentAddress field with 'Test address that is permanent' on #permanentAddress
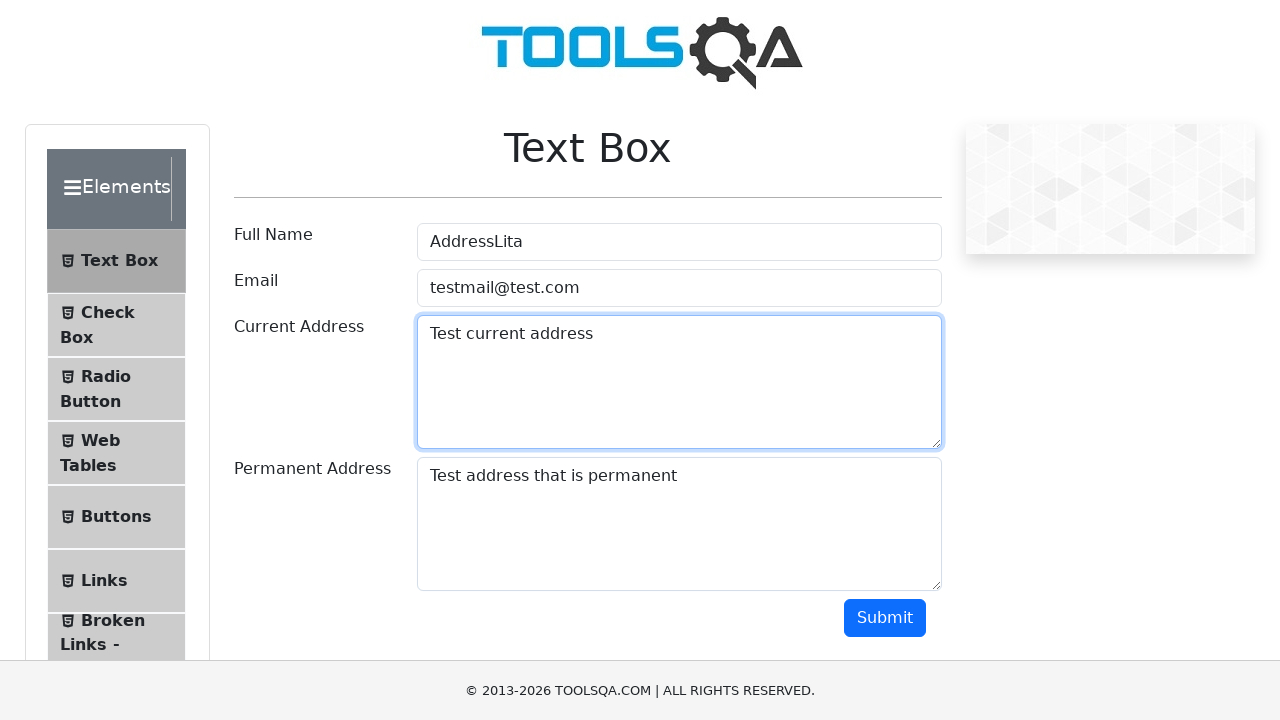

Clicked submit button to submit the form at (885, 618) on #submit
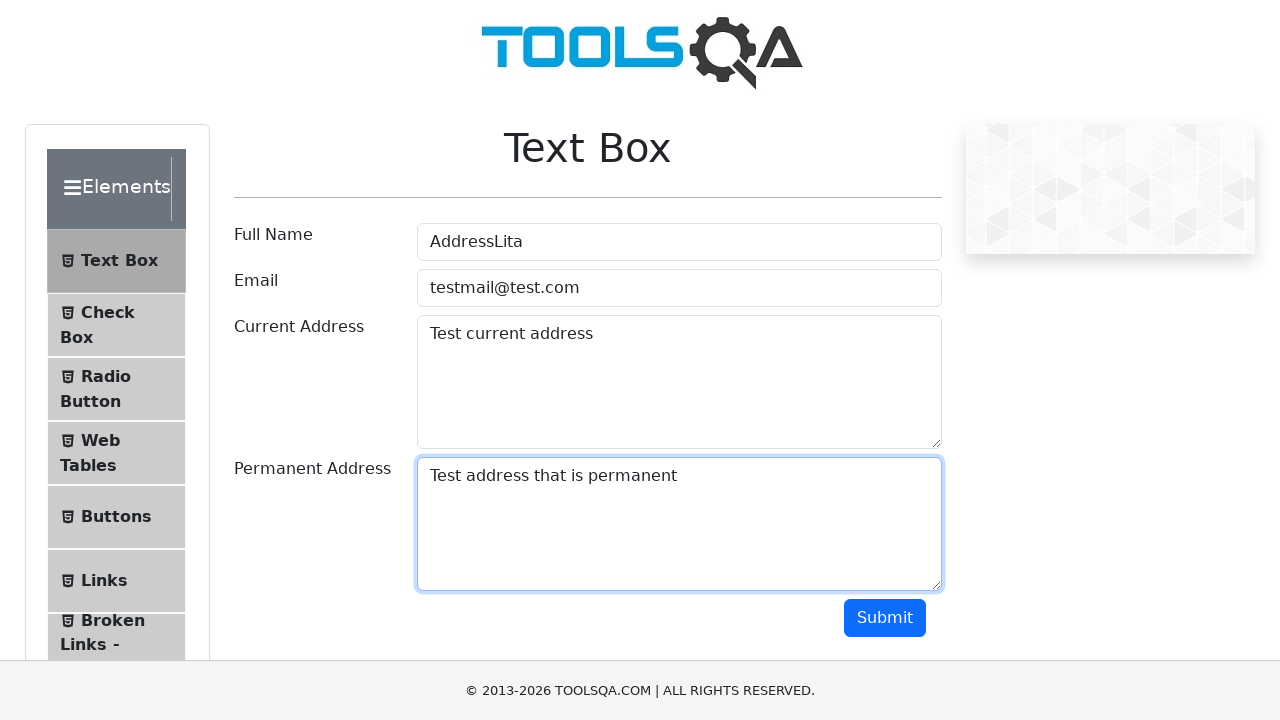

Name output element loaded
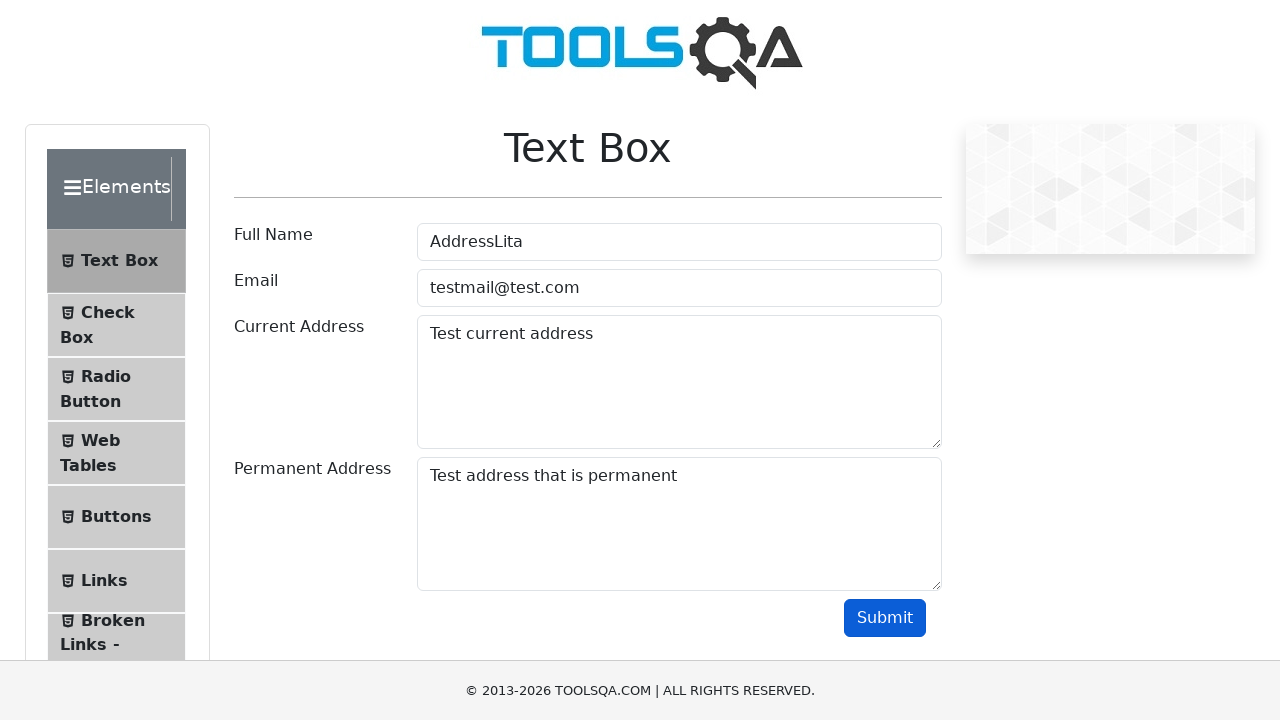

Email output element loaded
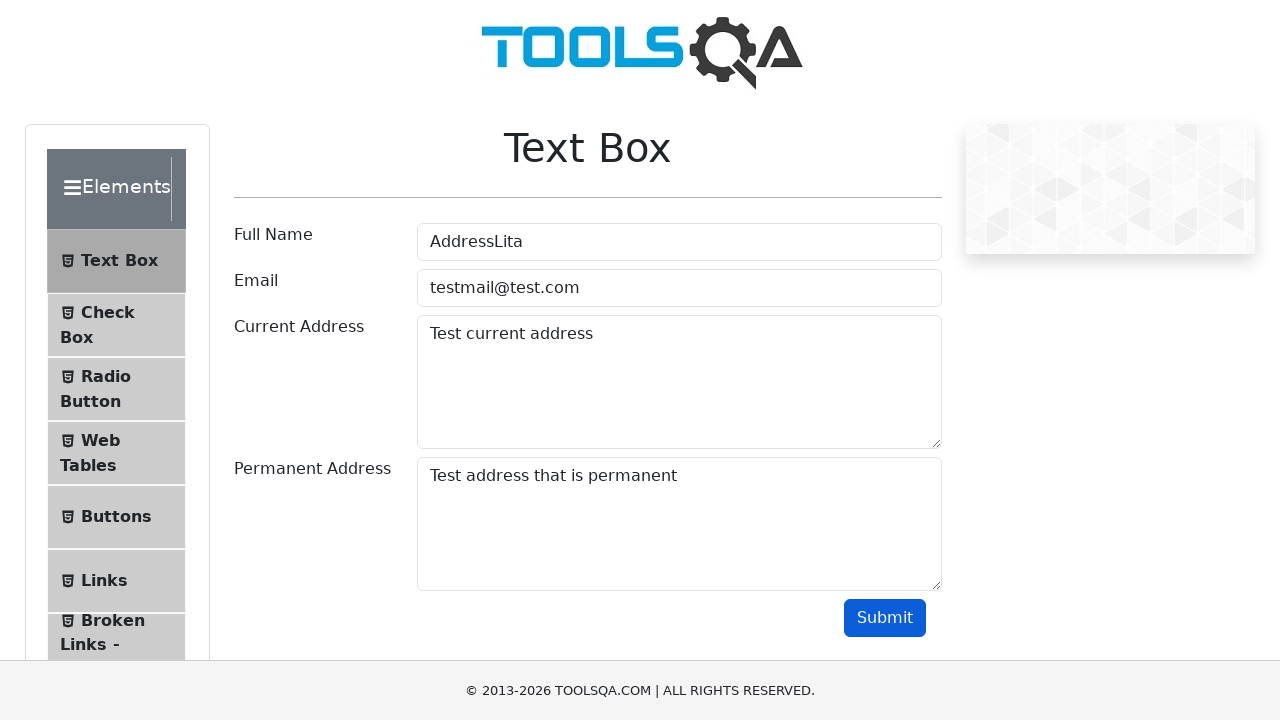

Permanent address output element loaded
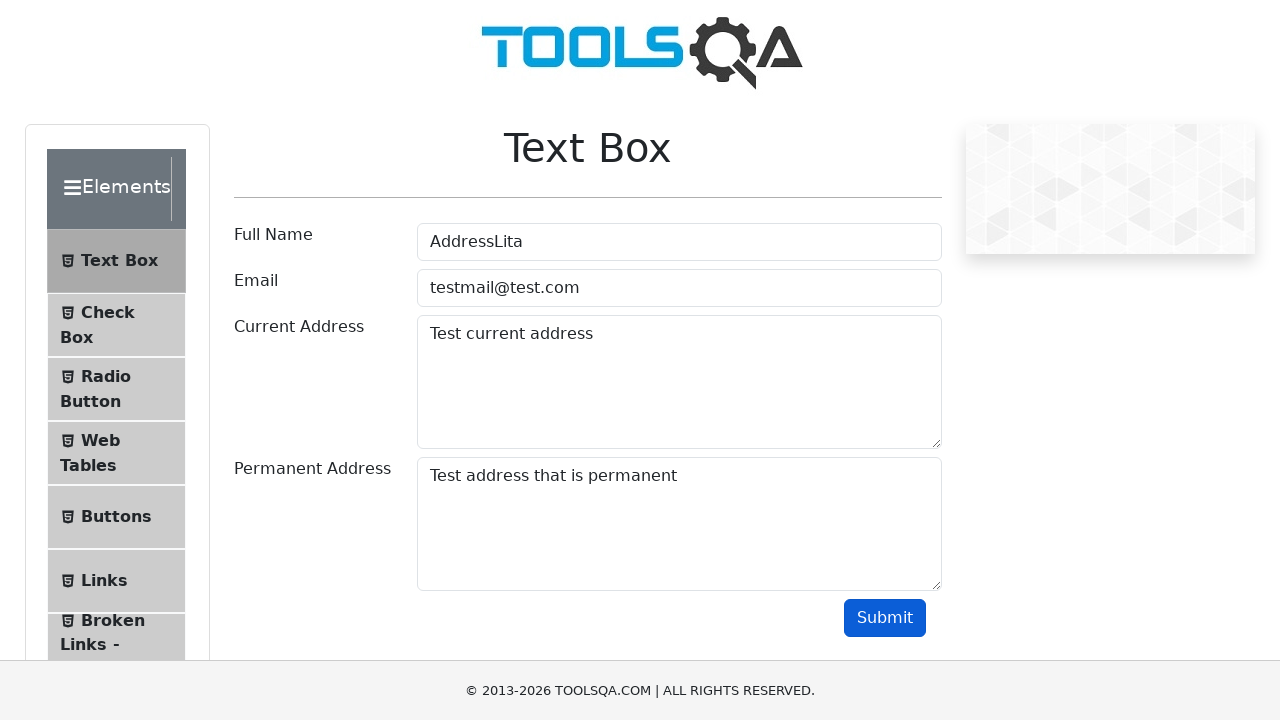

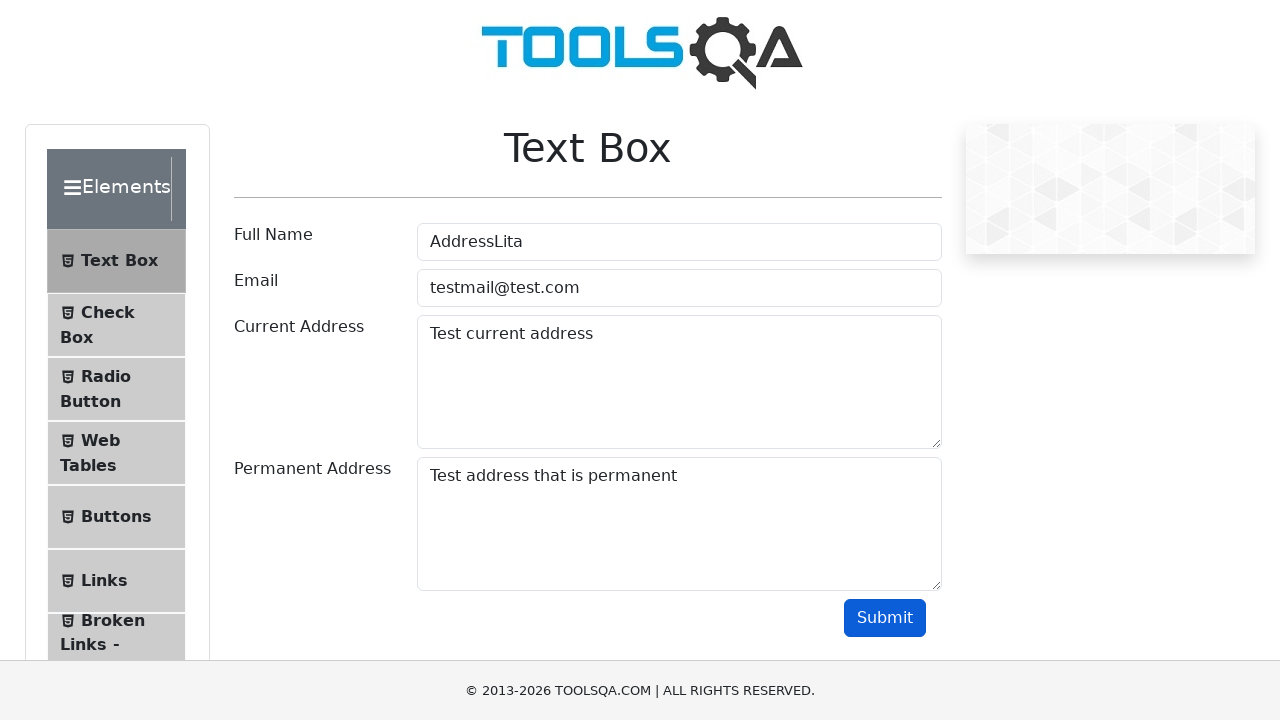